Tests progress bar functionality by starting progress, waiting for completion, and resetting it

Starting URL: https://demoqa.com/

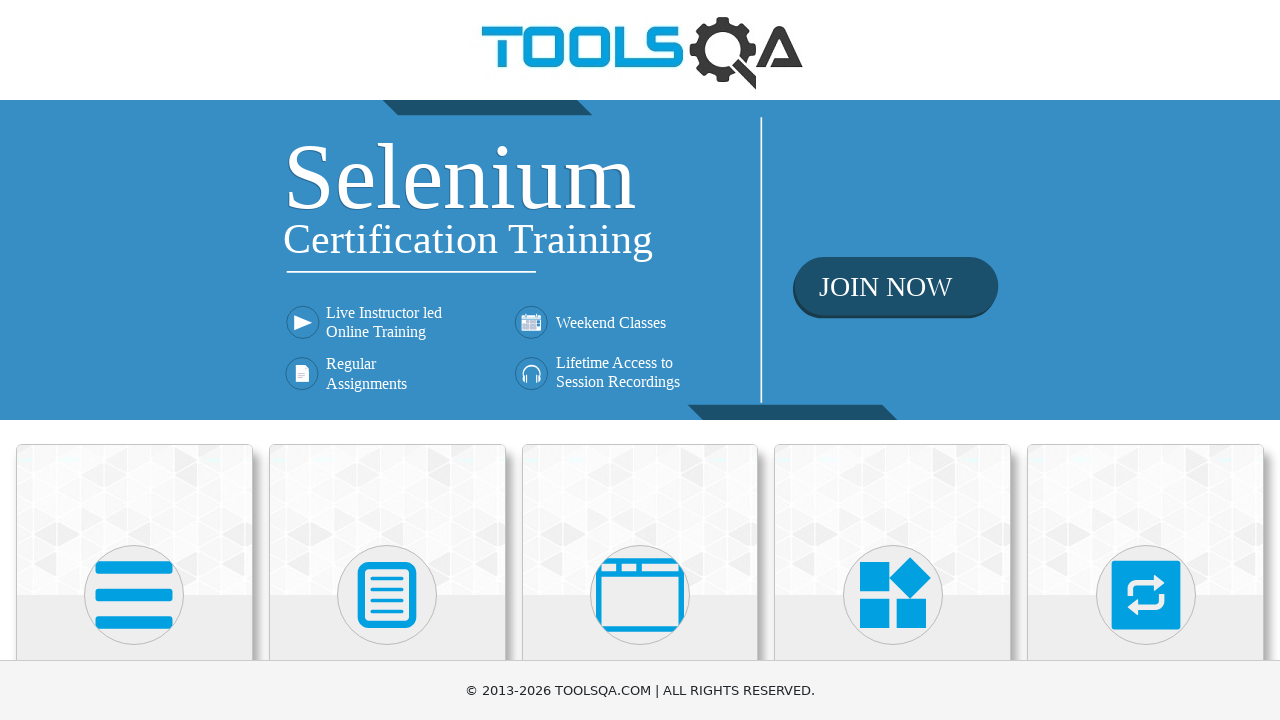

Scrolled Widgets section into view
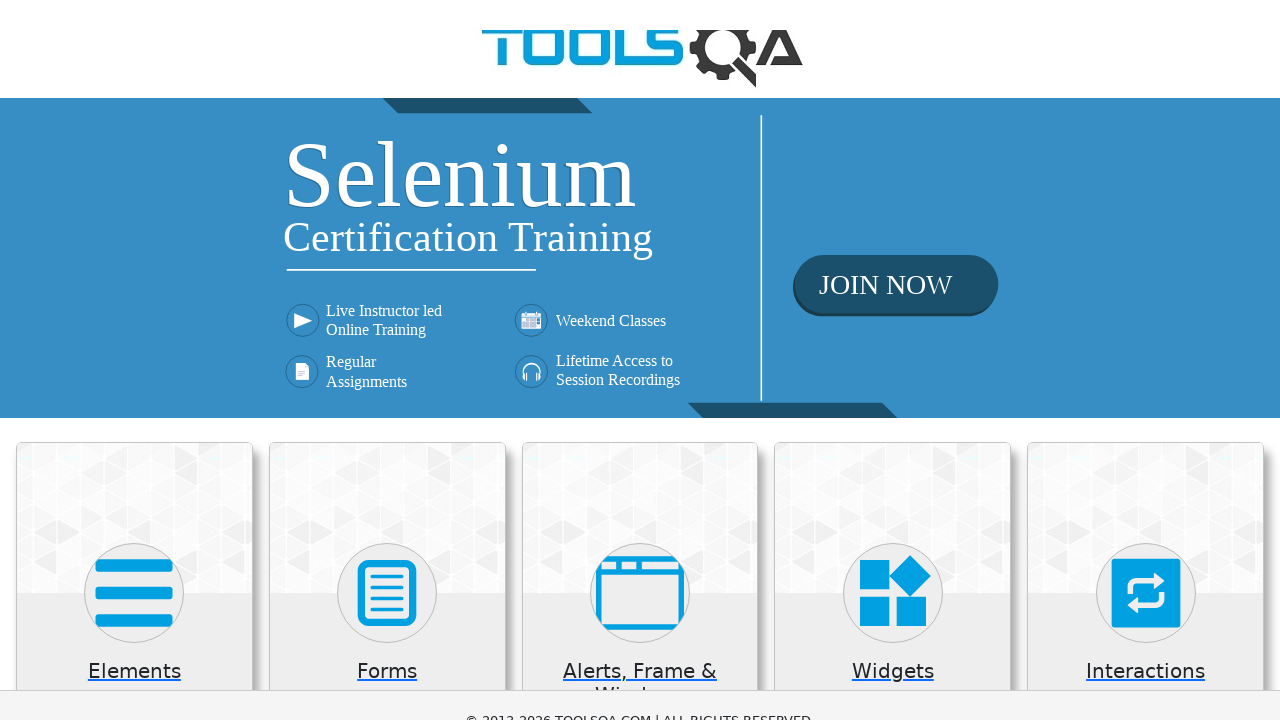

Clicked Widgets section at (893, 12) on xpath=//h5[text()='Widgets']
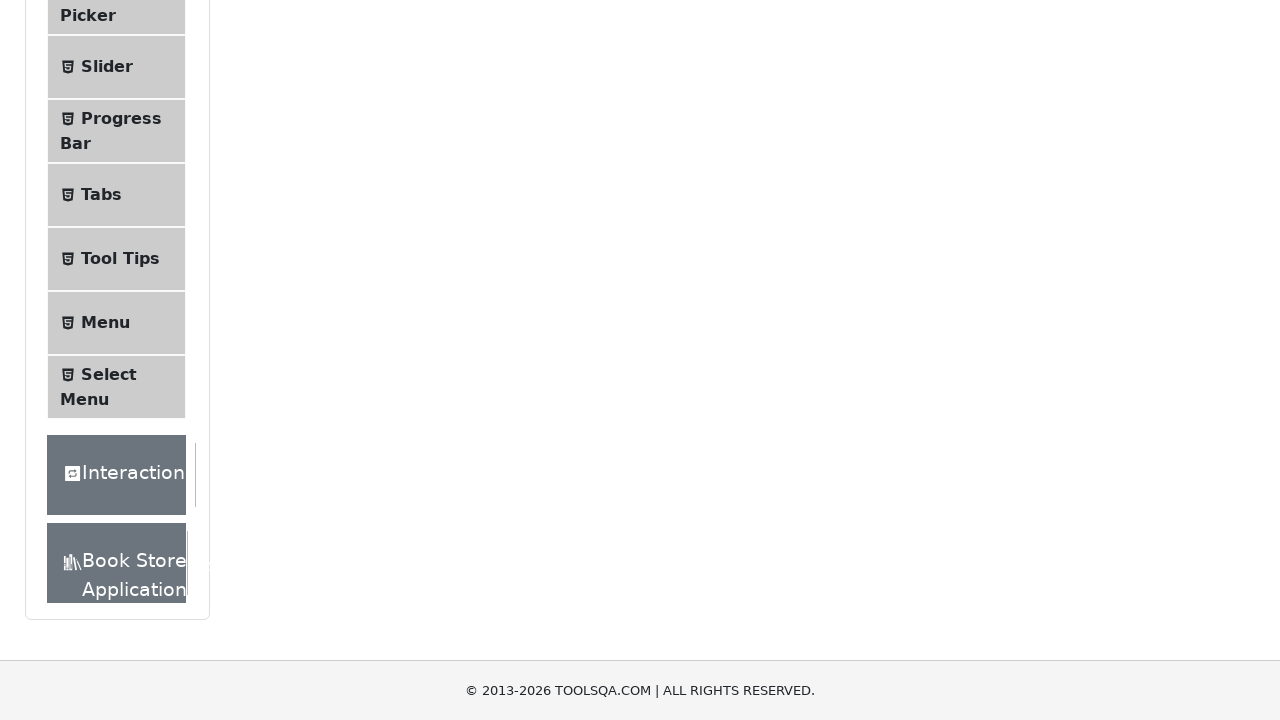

Scrolled Progress Bar menu item into view
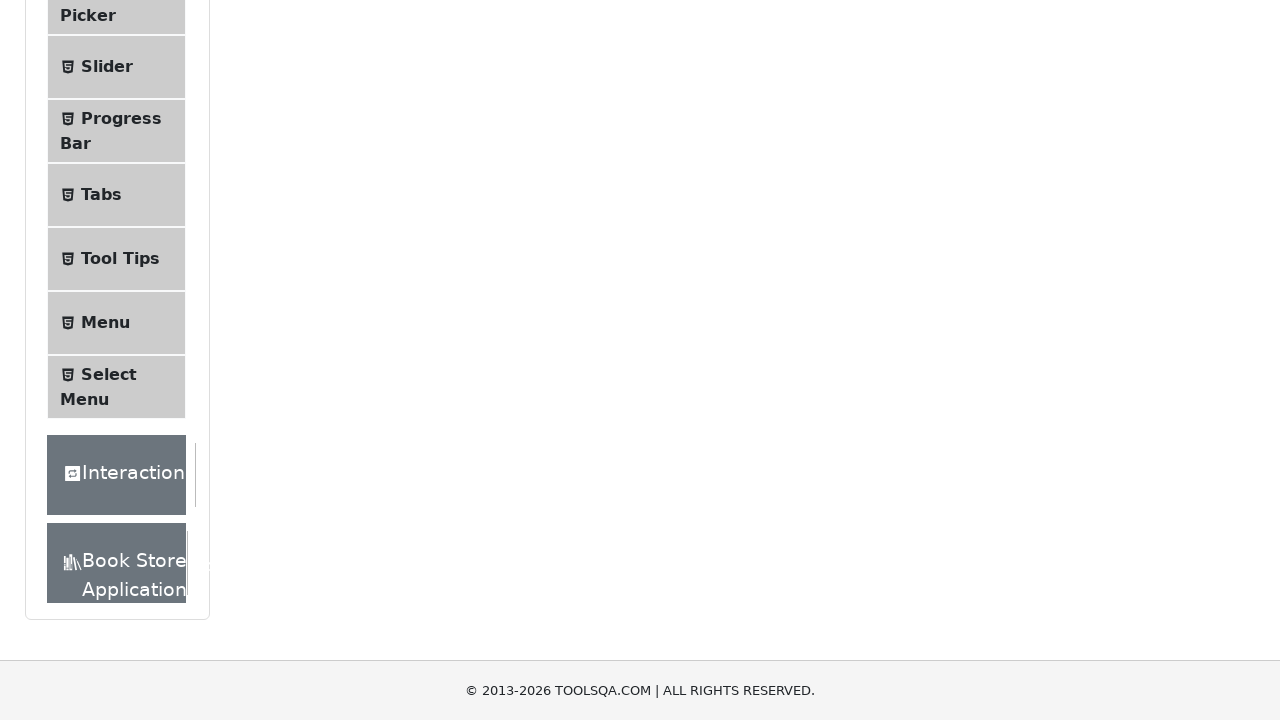

Clicked Progress Bar menu item at (121, 118) on xpath=//span[text()='Progress Bar']
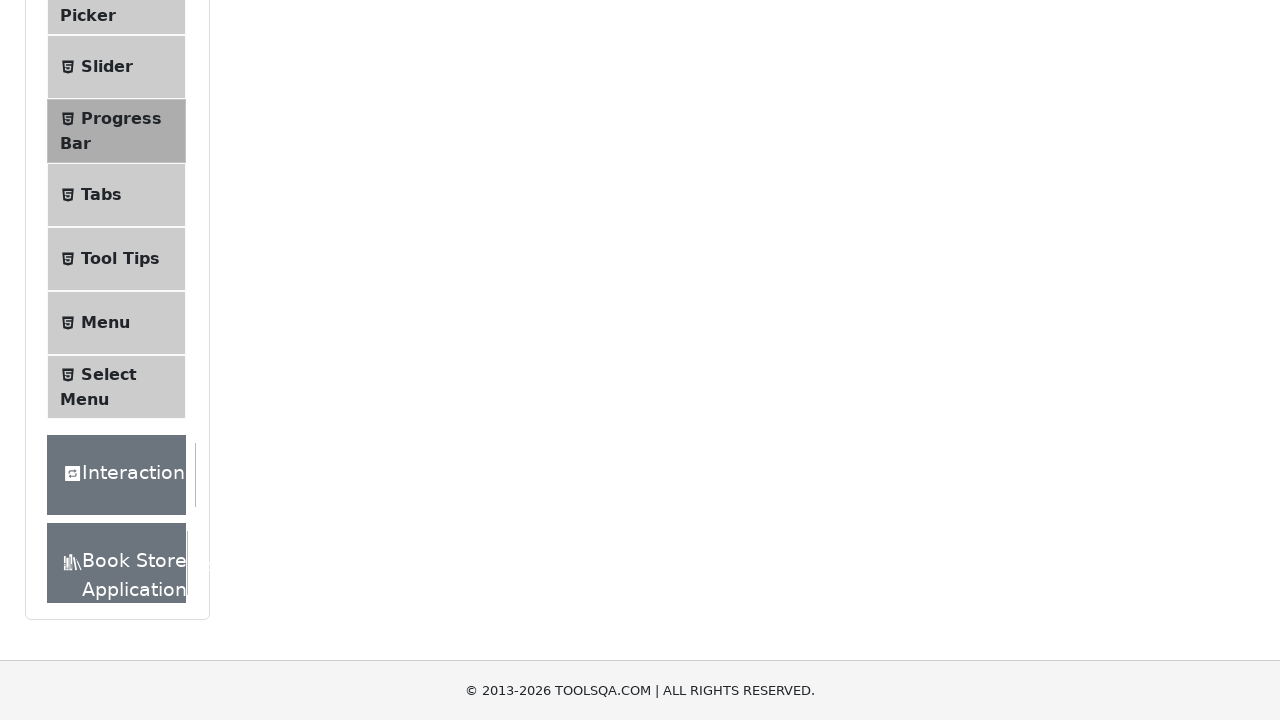

Clicked Start/Stop button to begin progress at (266, 314) on #startStopButton
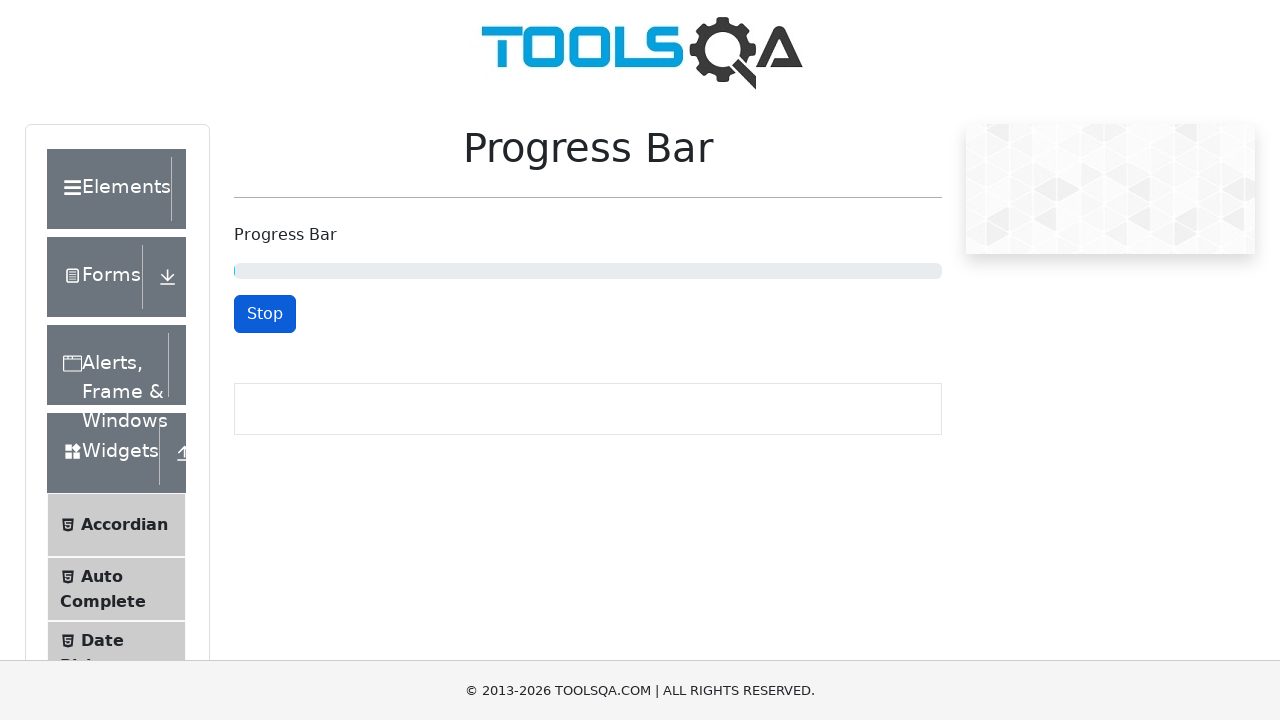

Progress bar completed and reset button became available
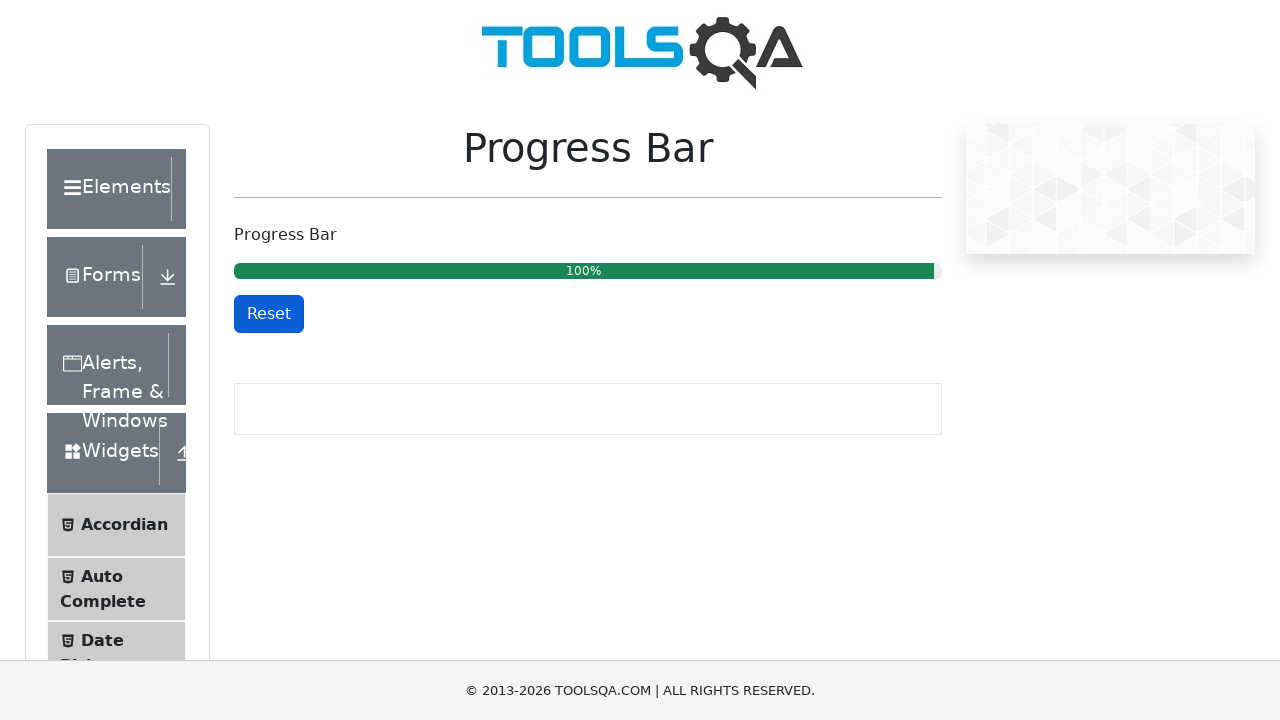

Clicked Reset button to reset progress bar at (269, 314) on #resetButton
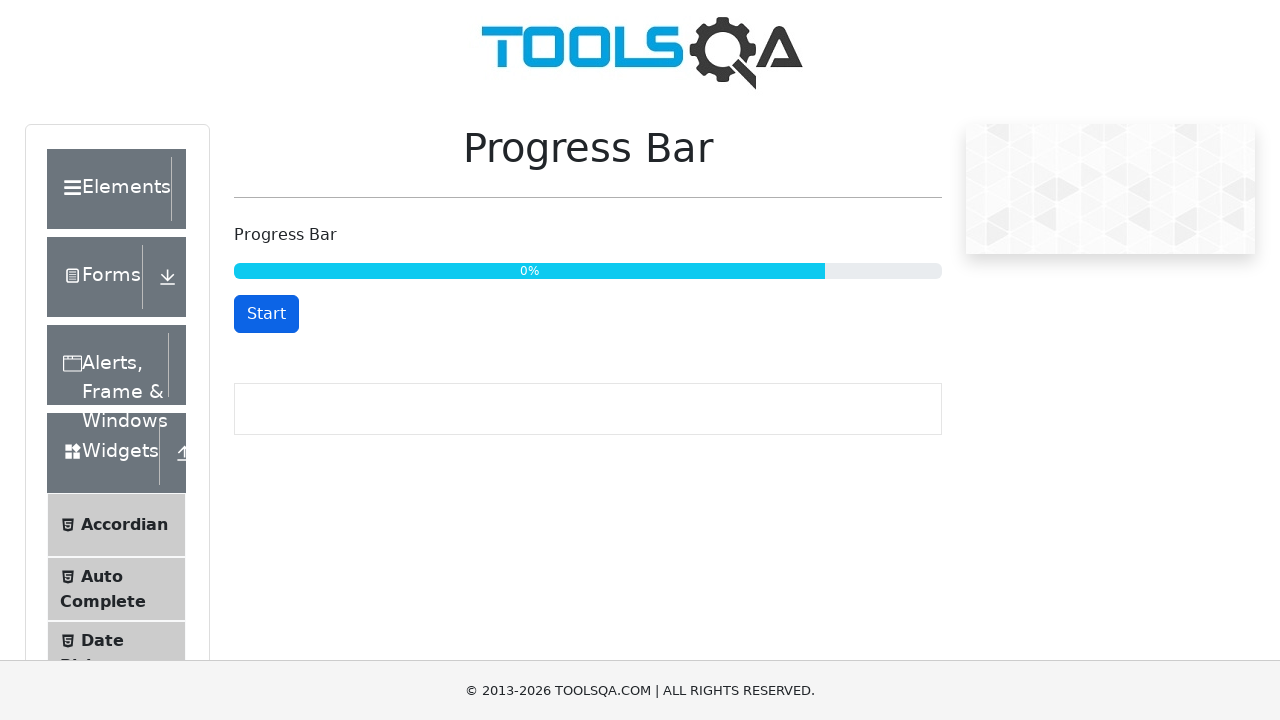

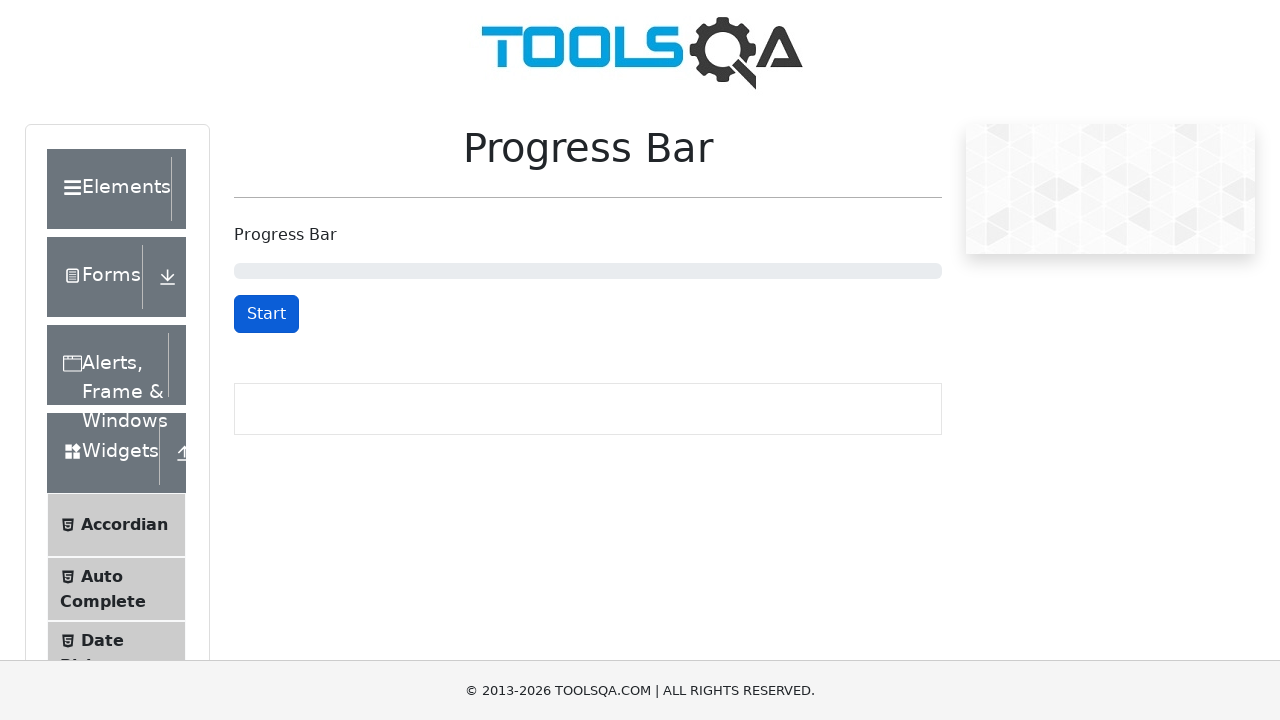